Navigates to nested frames example page and accesses text content from a nested frame within the main frame

Starting URL: https://the-internet.herokuapp.com/

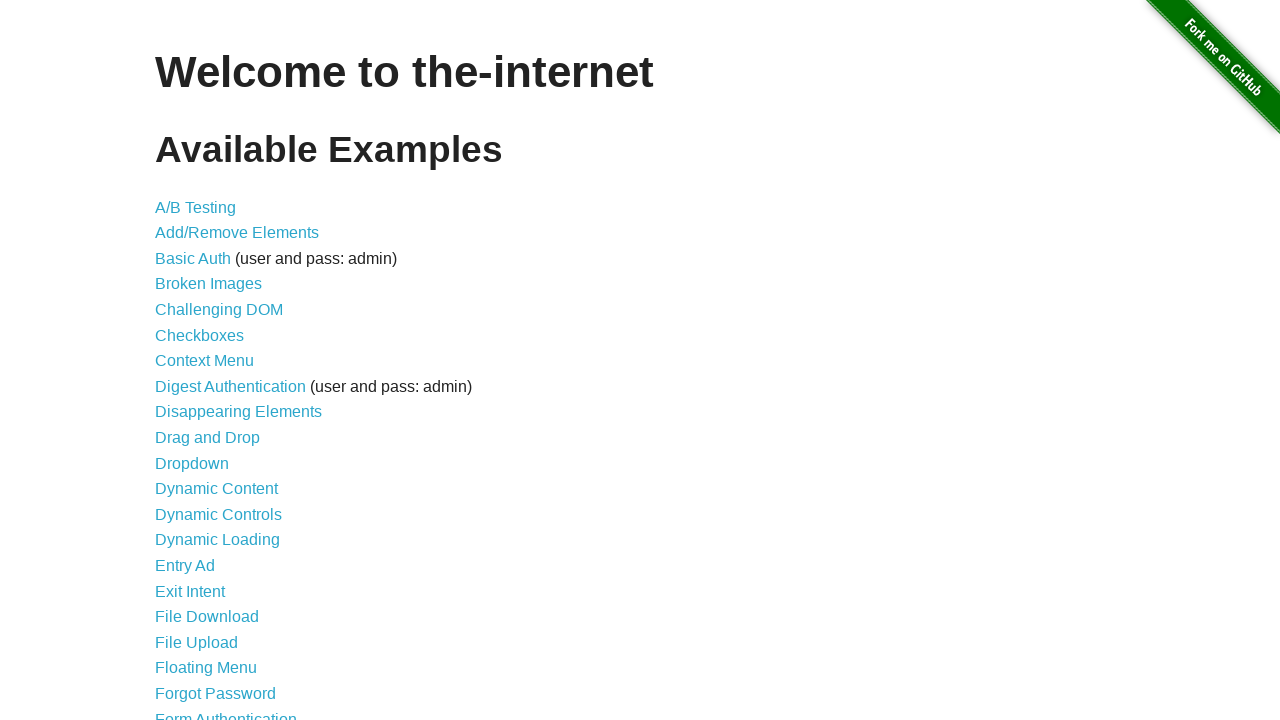

Clicked on Nested Frames link at (210, 395) on a:text('Nested Frames')
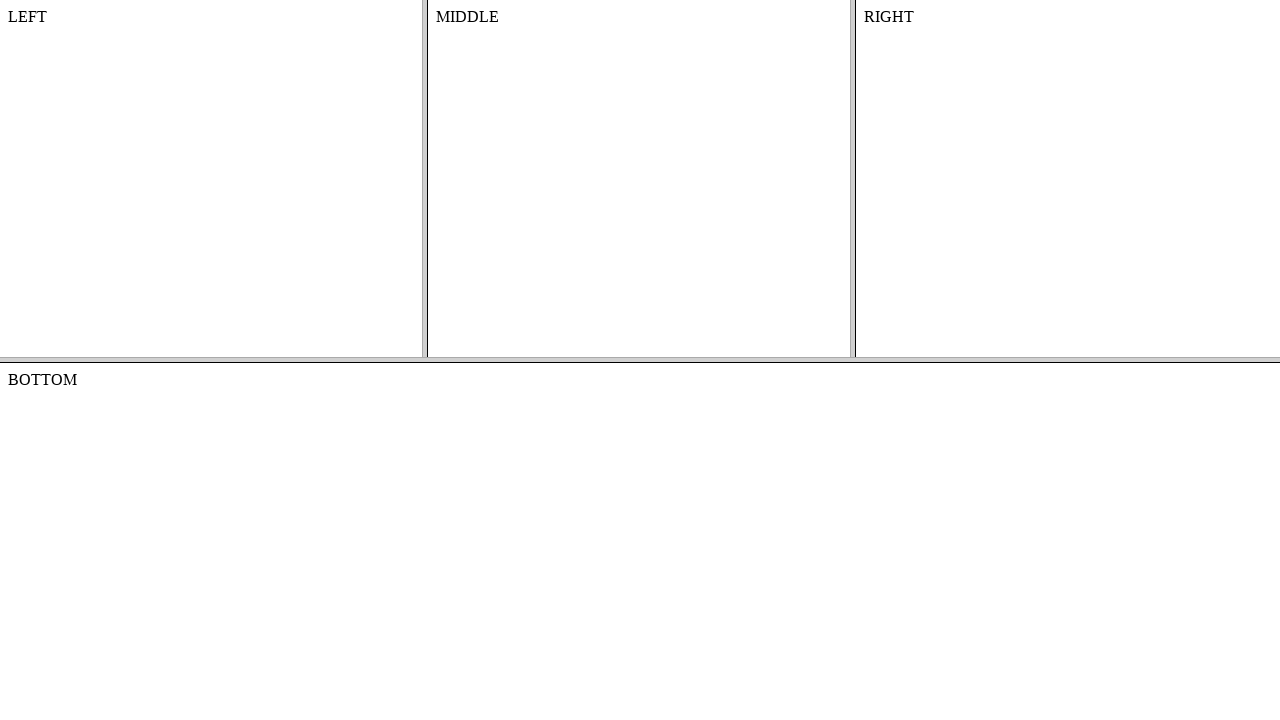

Waited for page to reach networkidle state
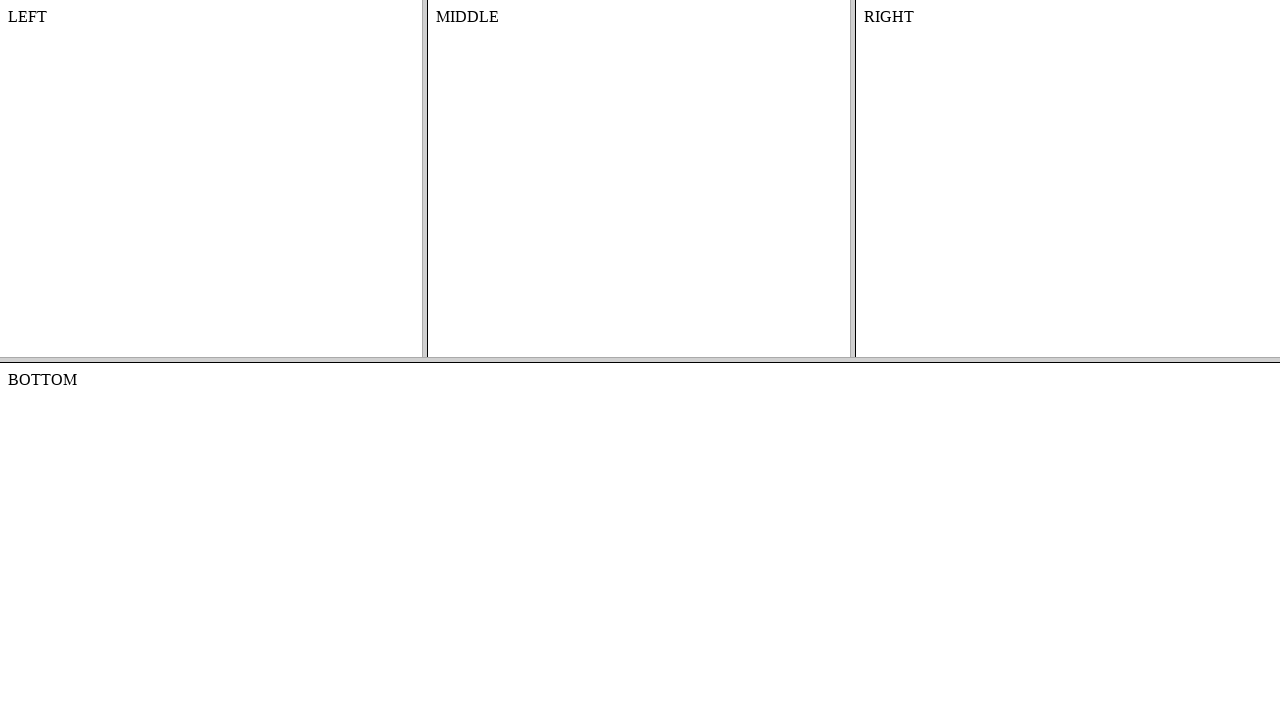

Accessed main frame at index 1
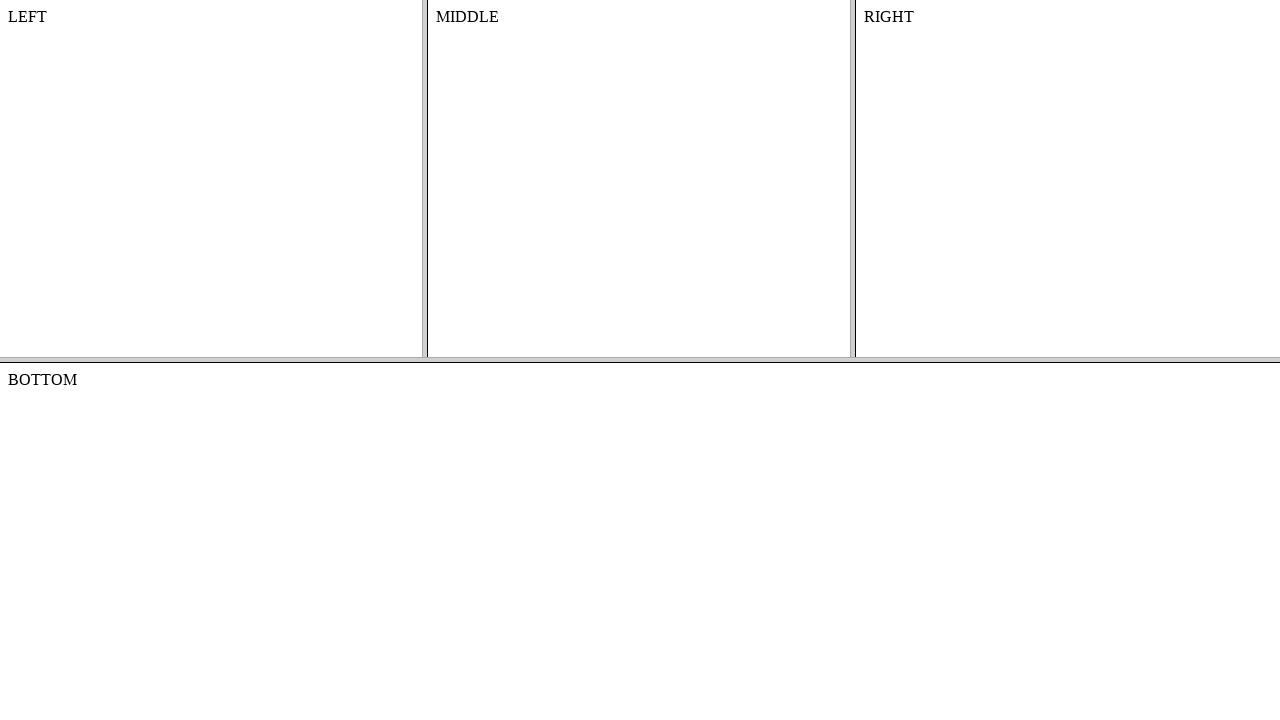

Accessed middle frame at index 1 within main frame
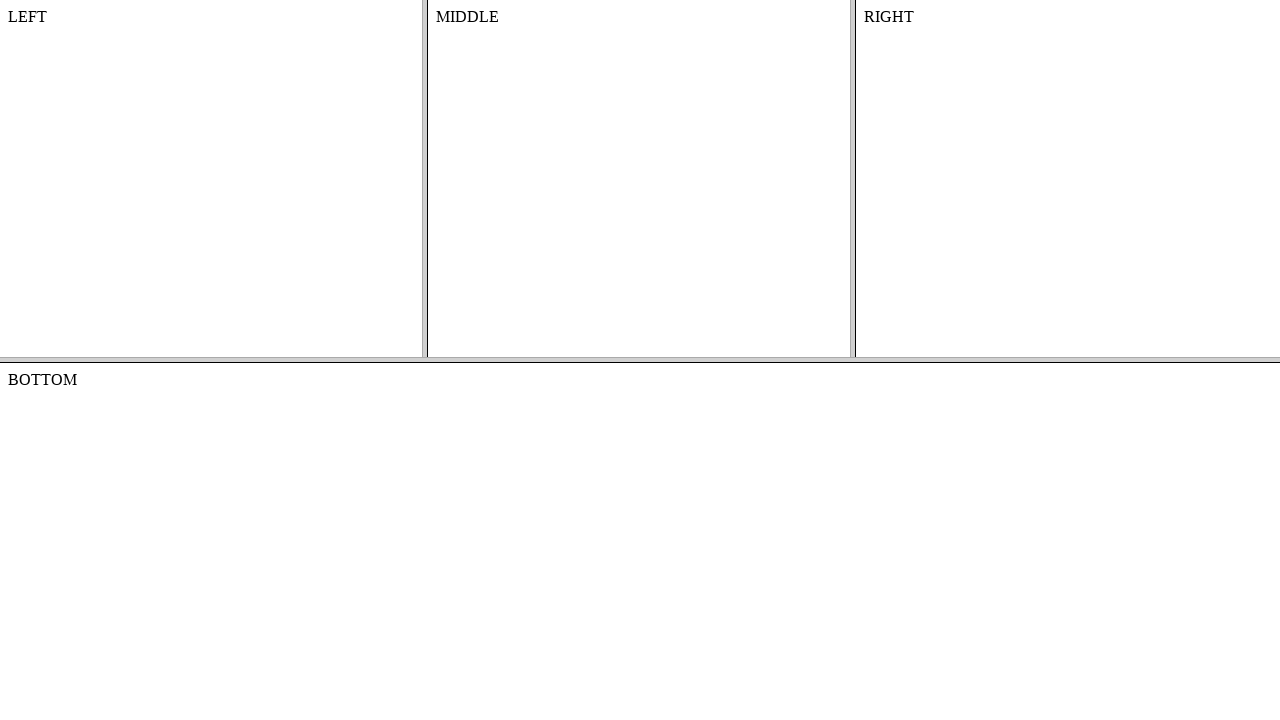

Extracted text content from middle frame: MIDDLE
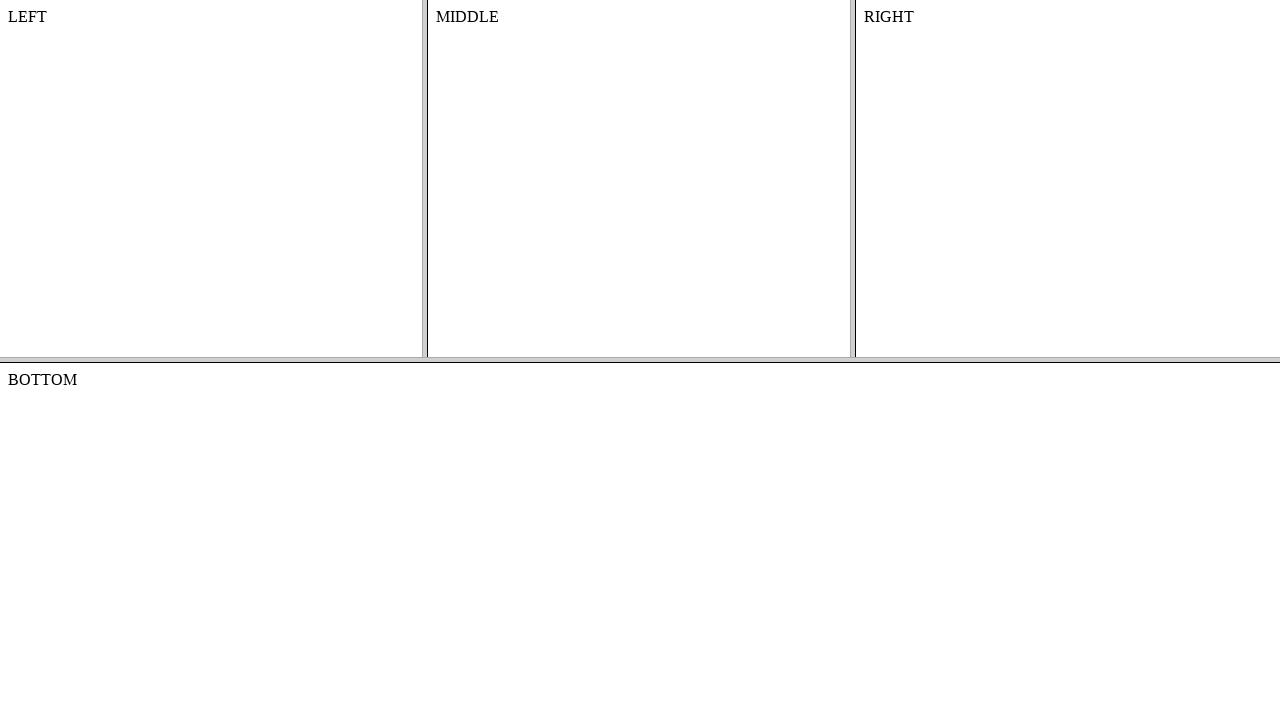

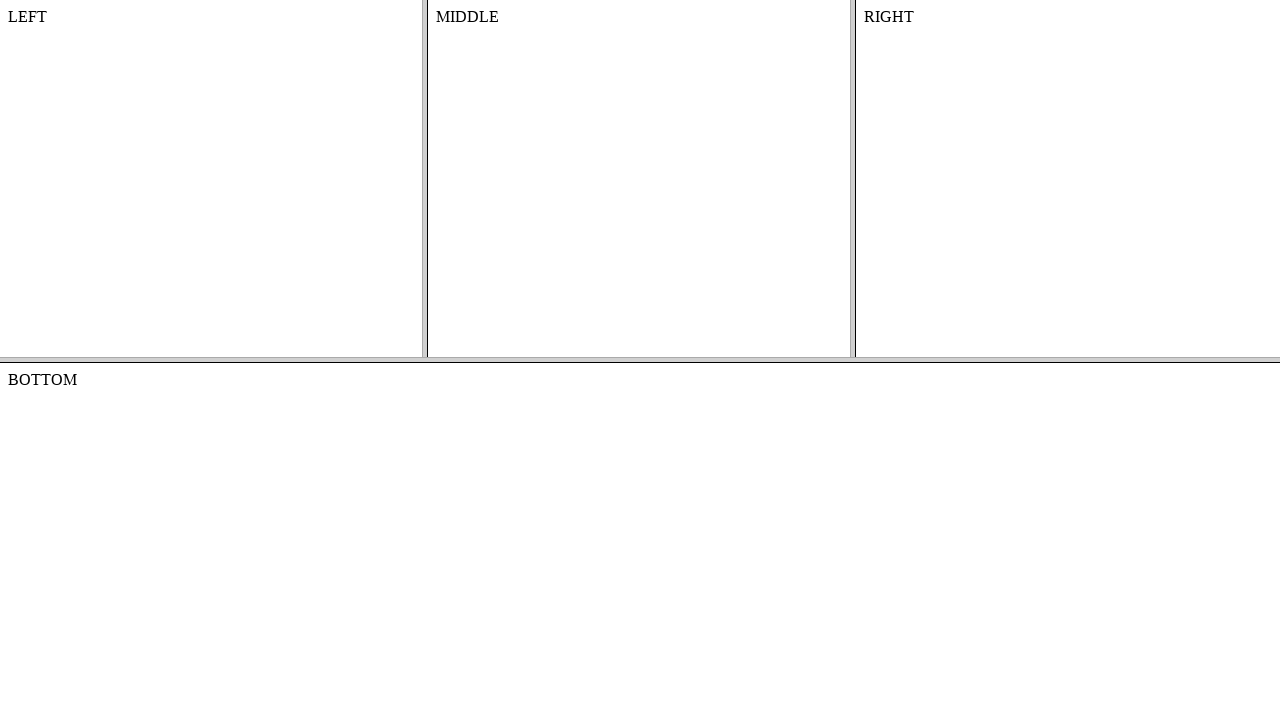